Tests browser multi-tab functionality by opening the nopCommerce demo site, then opening a new tab and navigating to the same site in the new tab.

Starting URL: https://demo.nopcommerce.com/

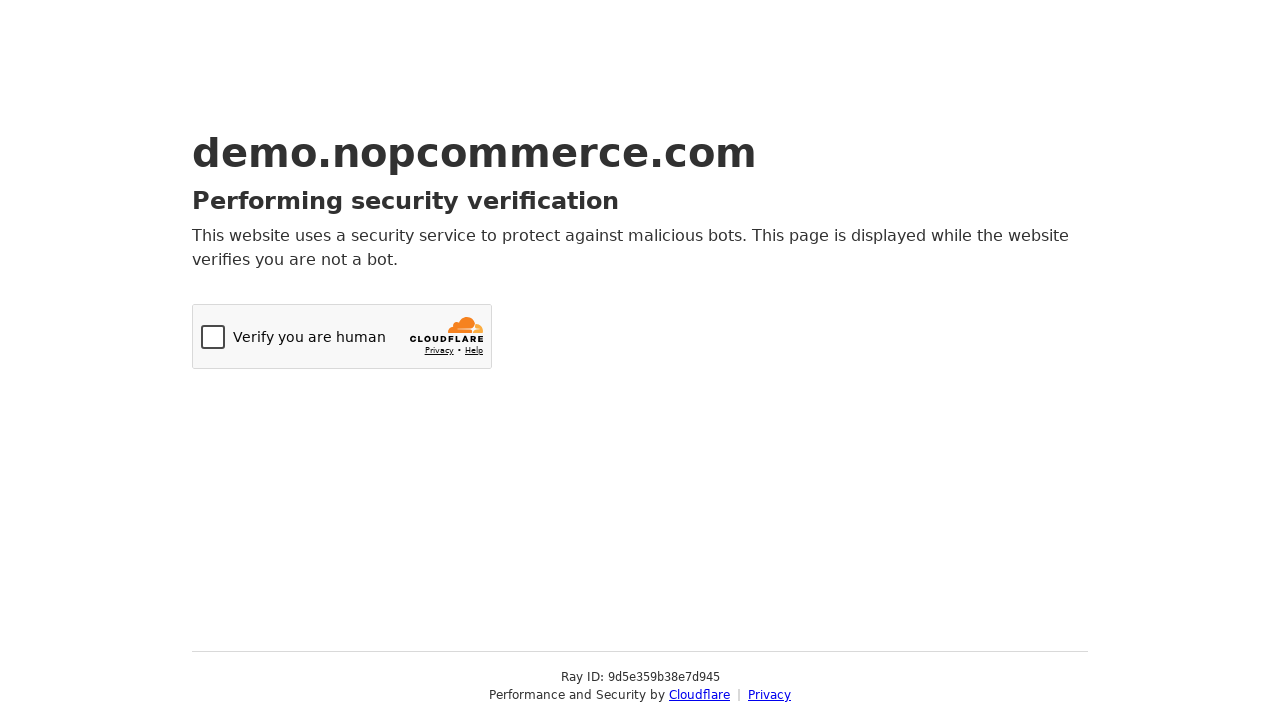

Opened a new tab
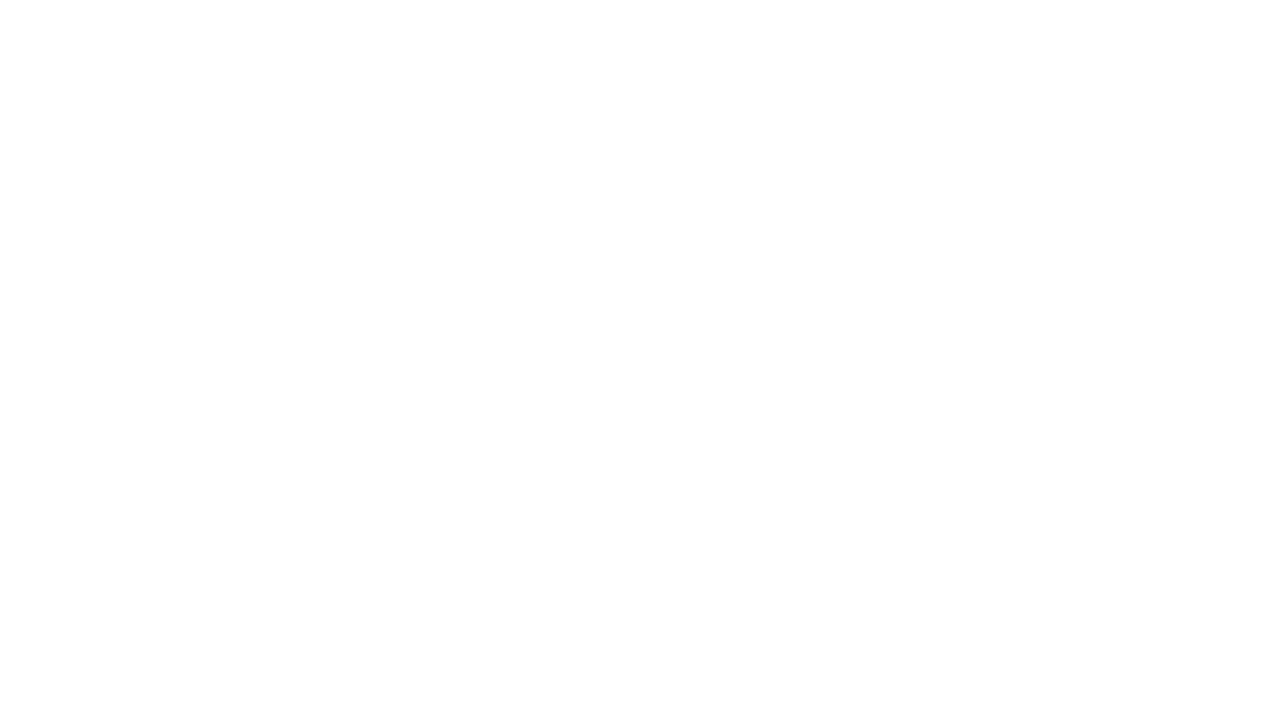

Navigated to nopCommerce demo site in new tab
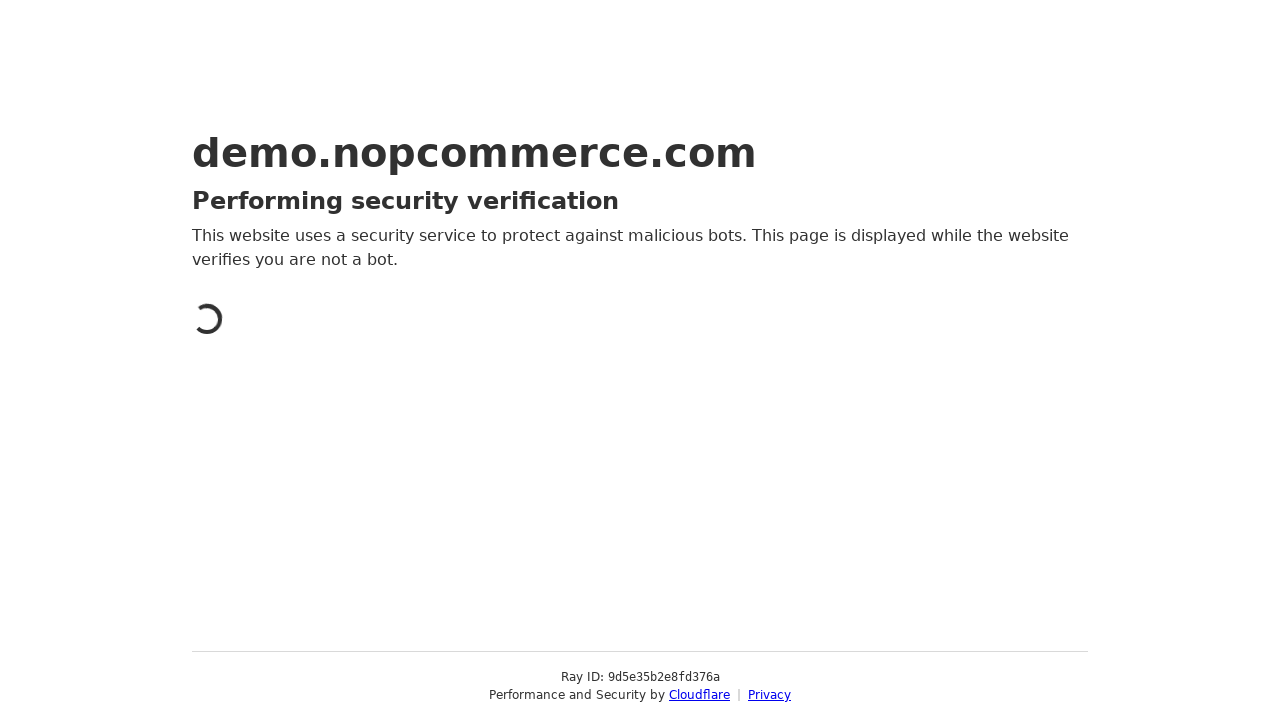

Page loaded in new tab (domcontentloaded)
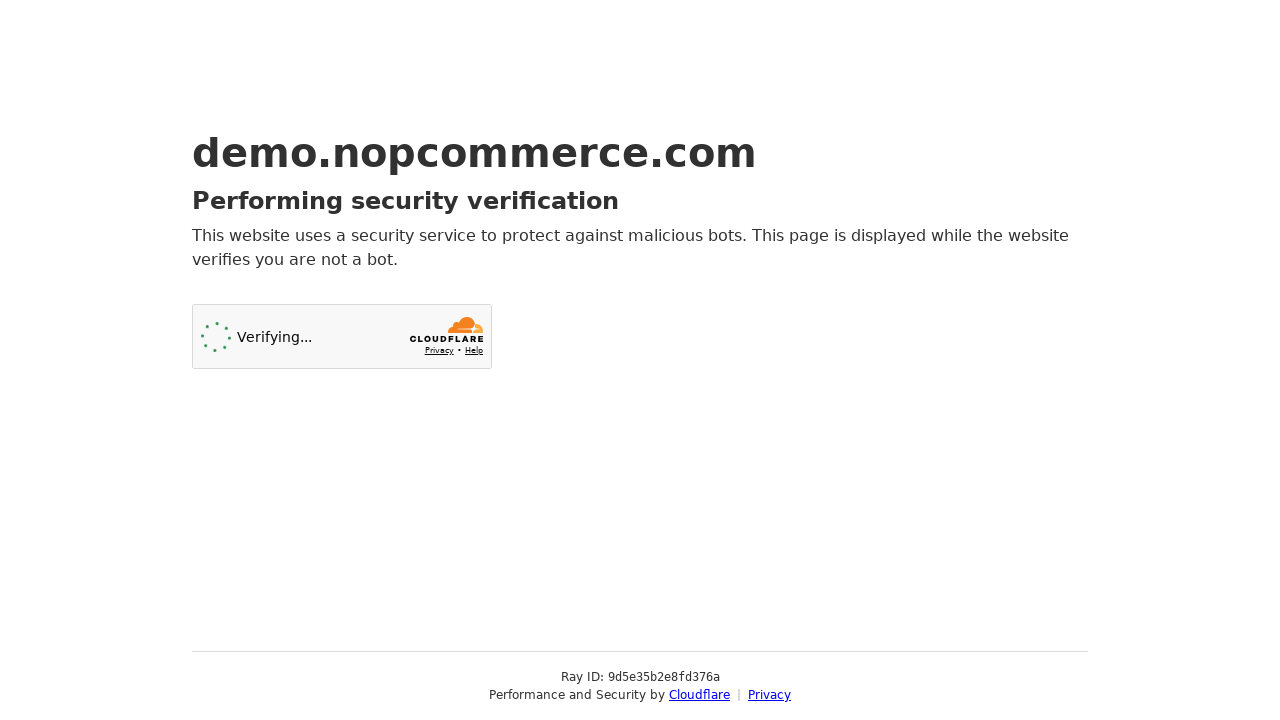

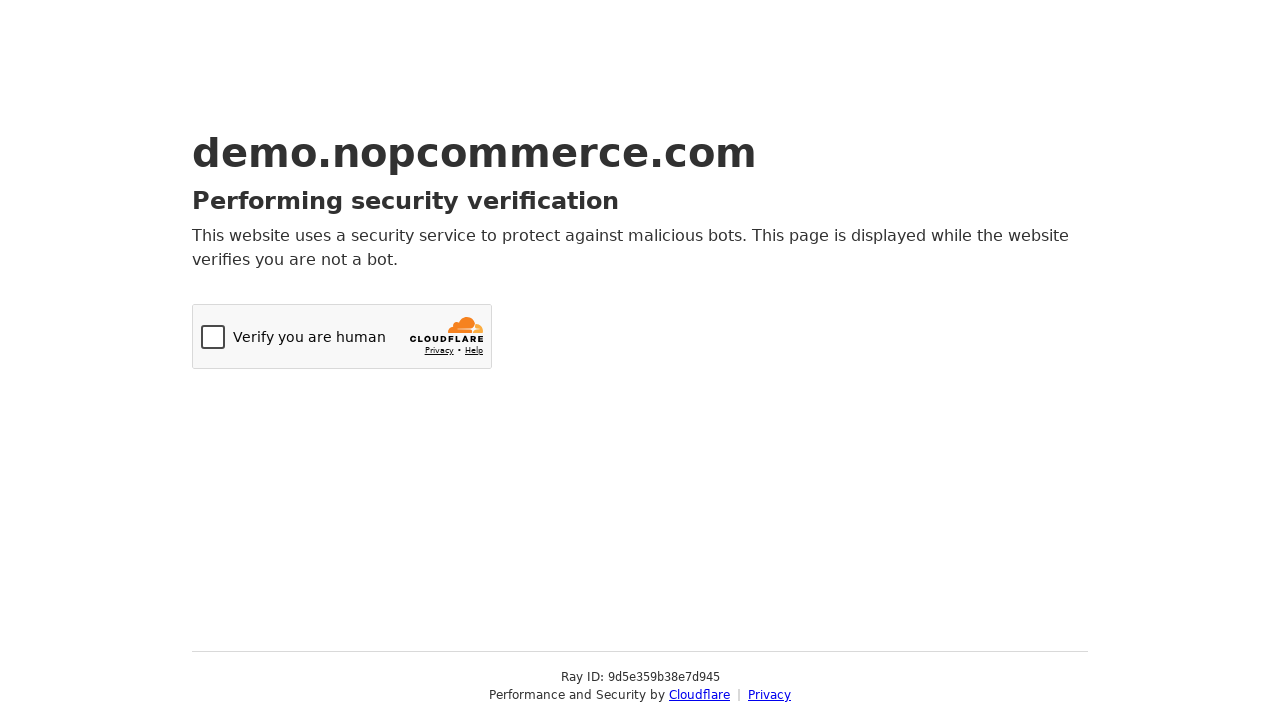